Tests browser navigation commands by navigating to the login page, going back, forward, and refreshing the page, then maximizing the browser window.

Starting URL: https://the-internet.herokuapp.com/

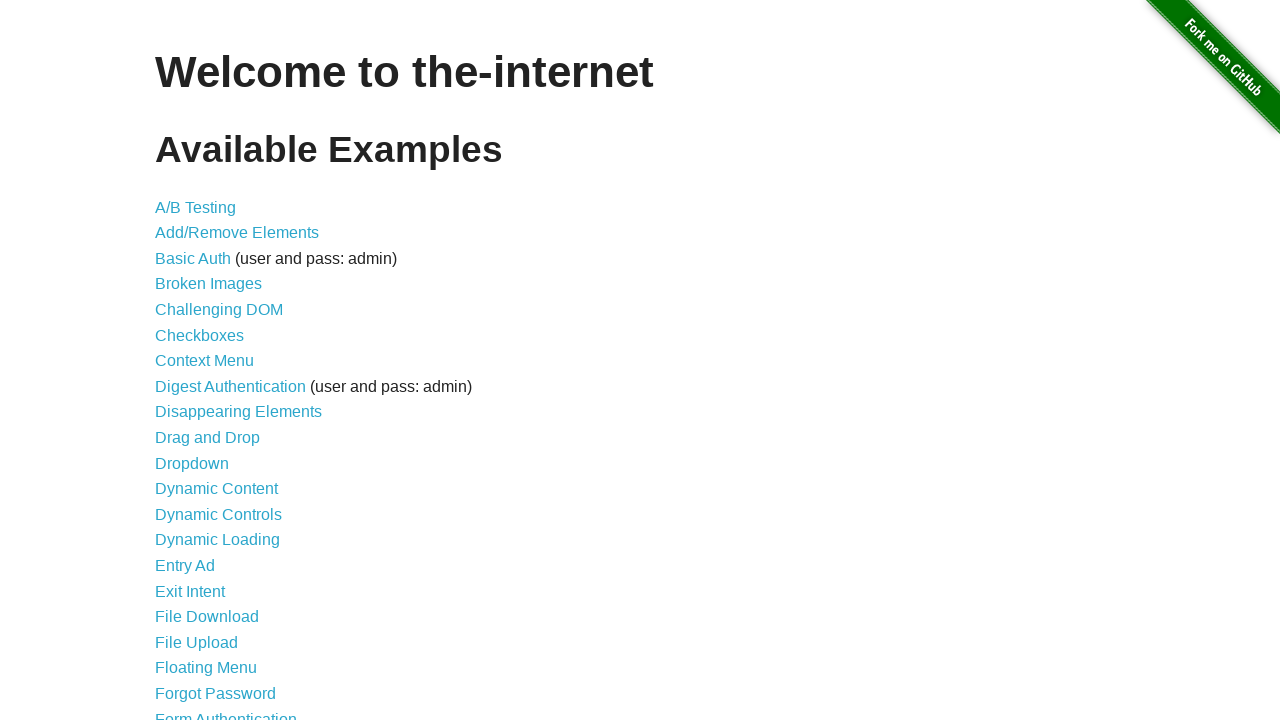

Navigated to login page at https://the-internet.herokuapp.com/login
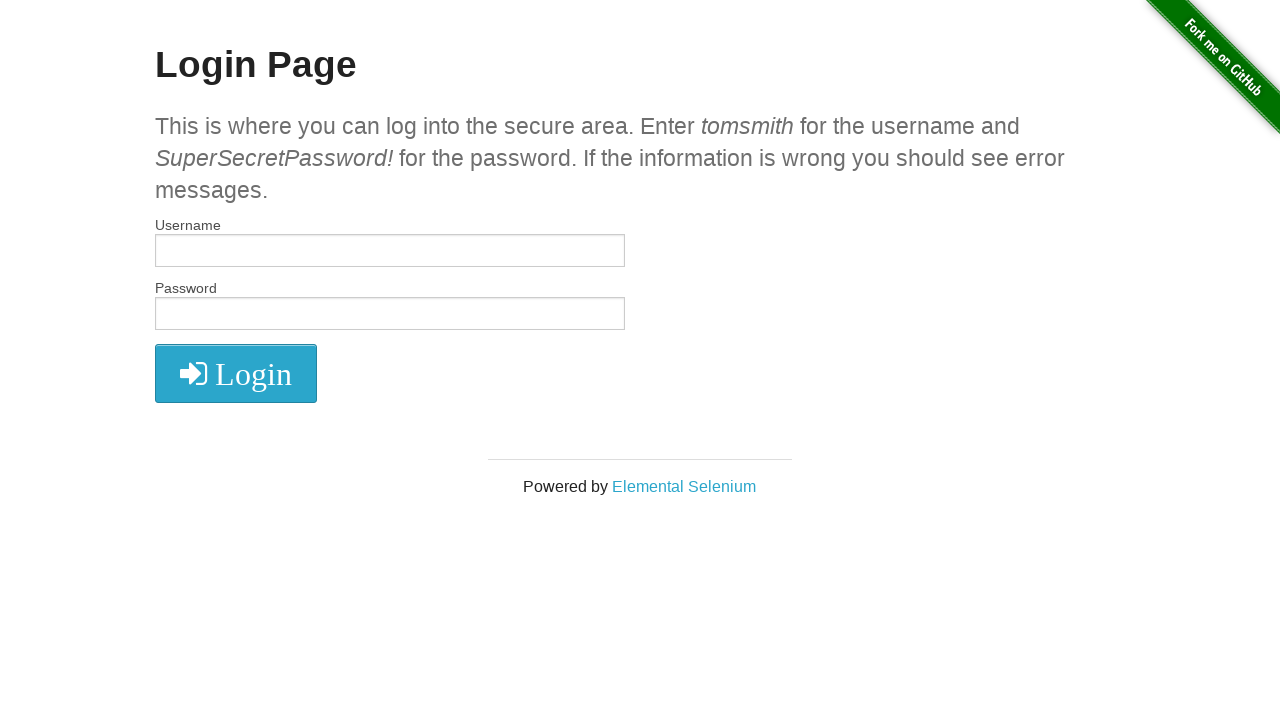

Navigated back to previous page
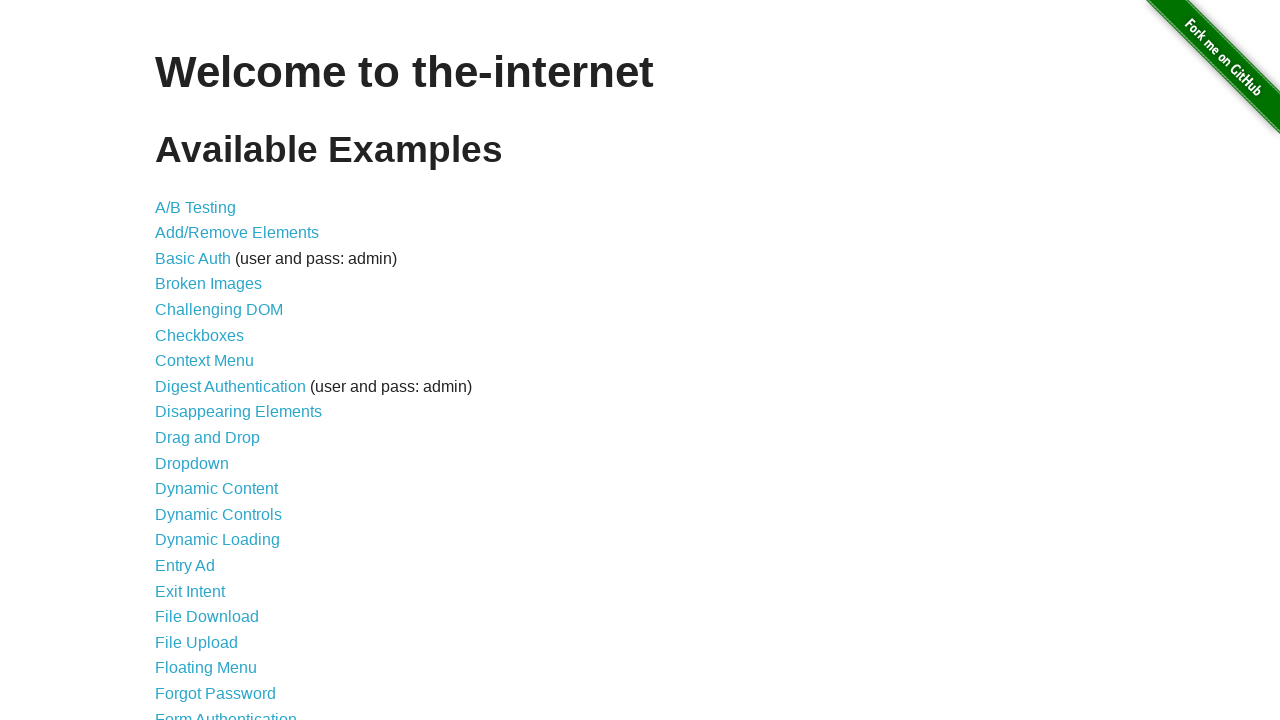

Navigated forward to login page again
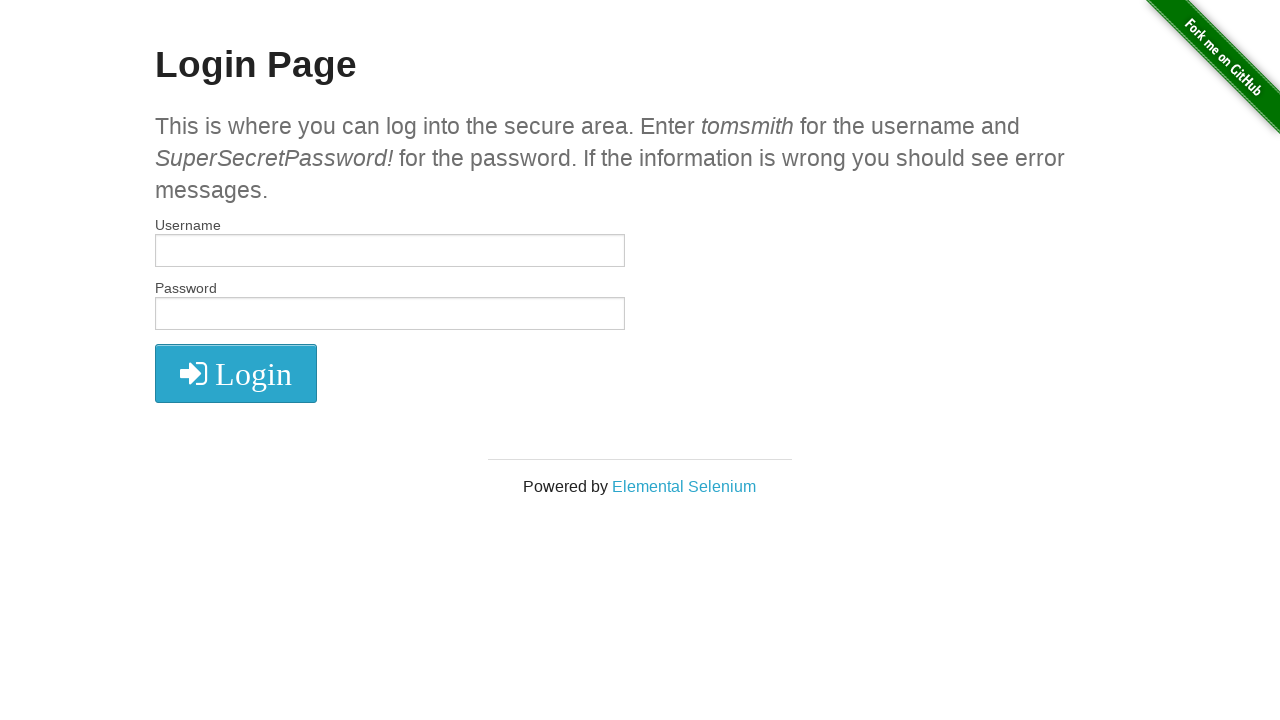

Refreshed the current page
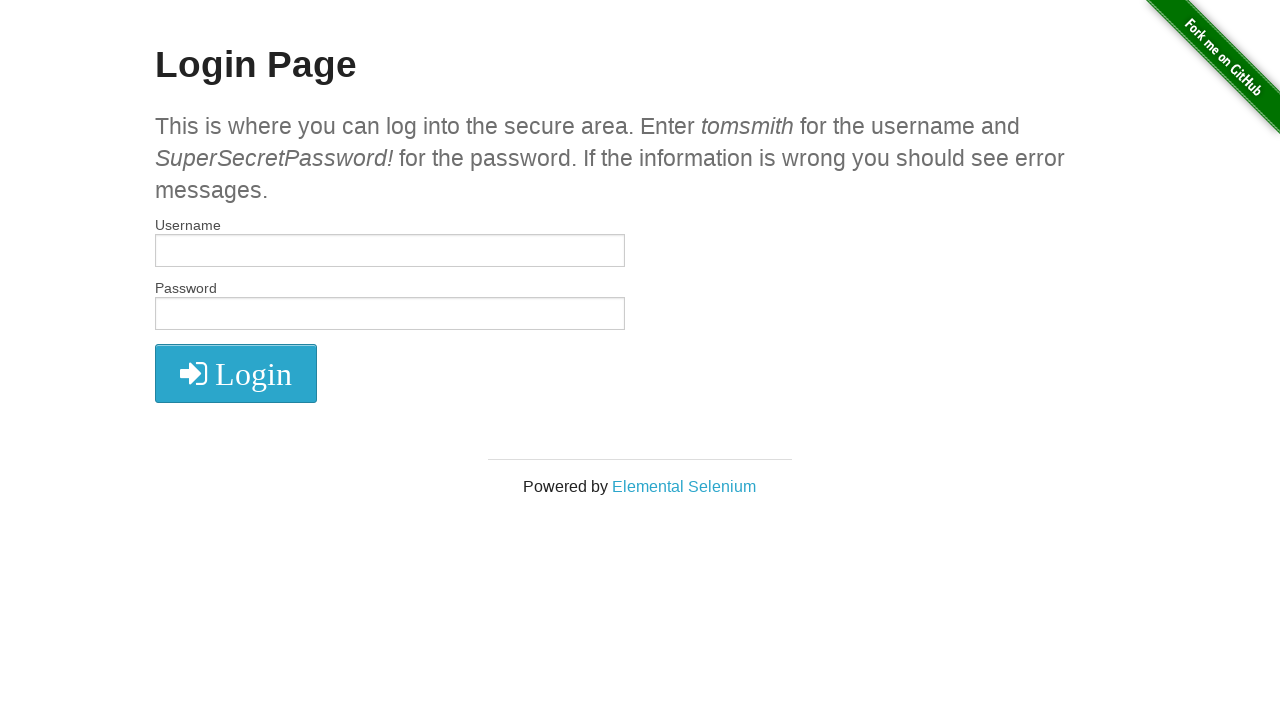

Maximized browser window to 1920x1080
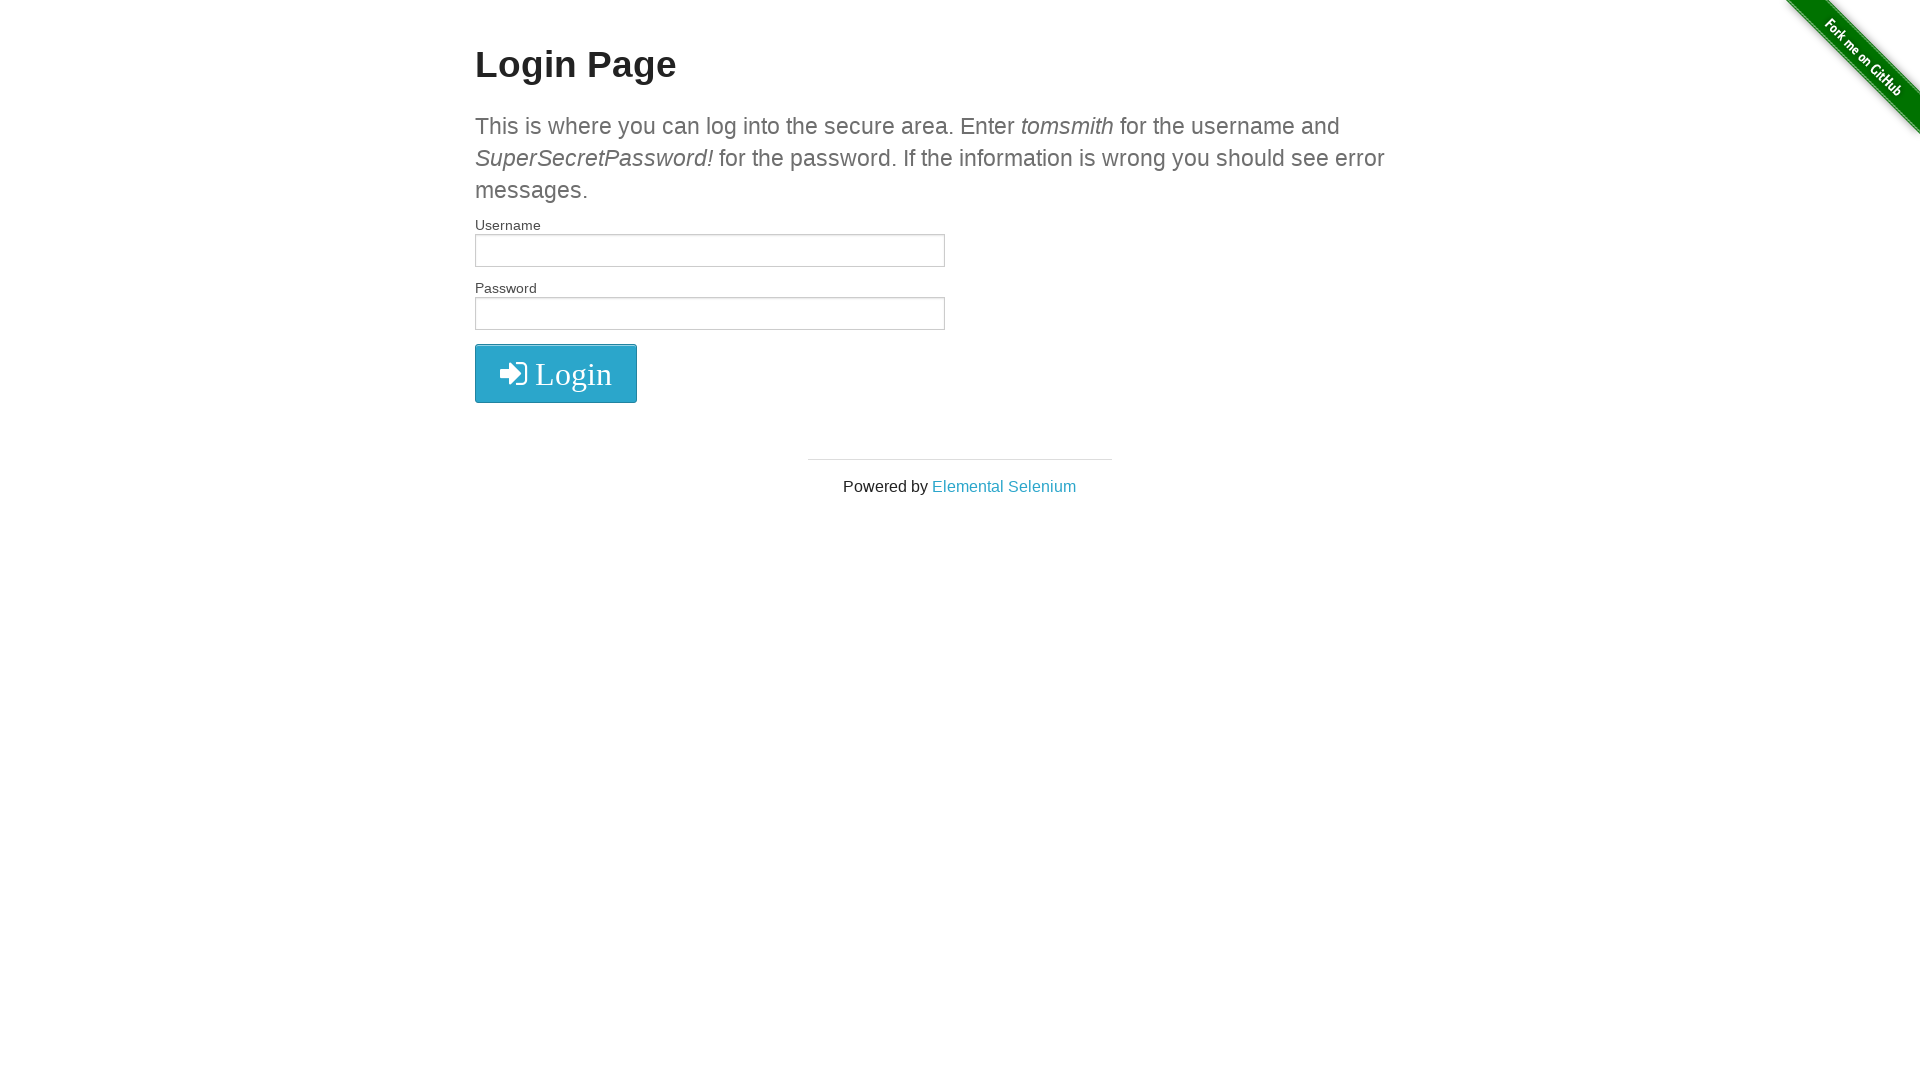

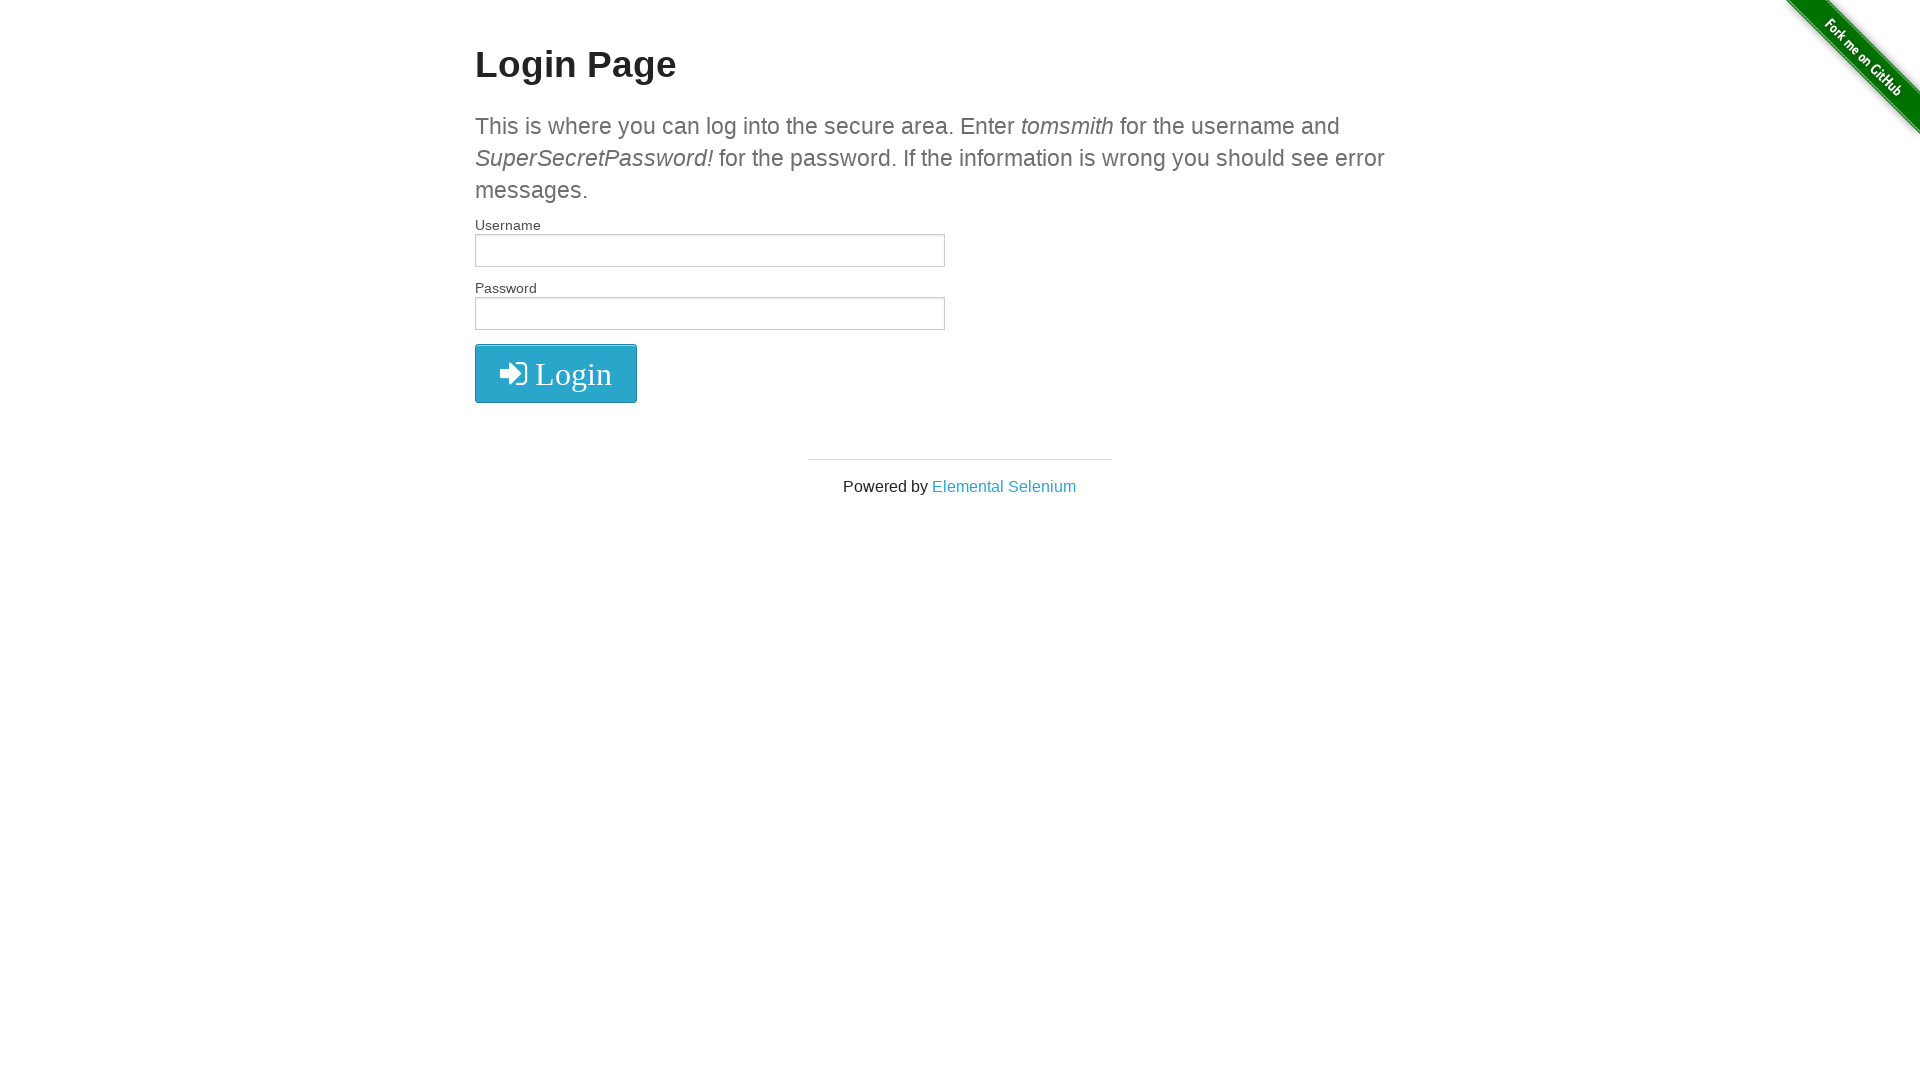